Tests different types of JavaScript alerts including confirmation dialog and prompt dialog by interacting with them and entering text

Starting URL: https://demo.automationtesting.in/Alerts.html

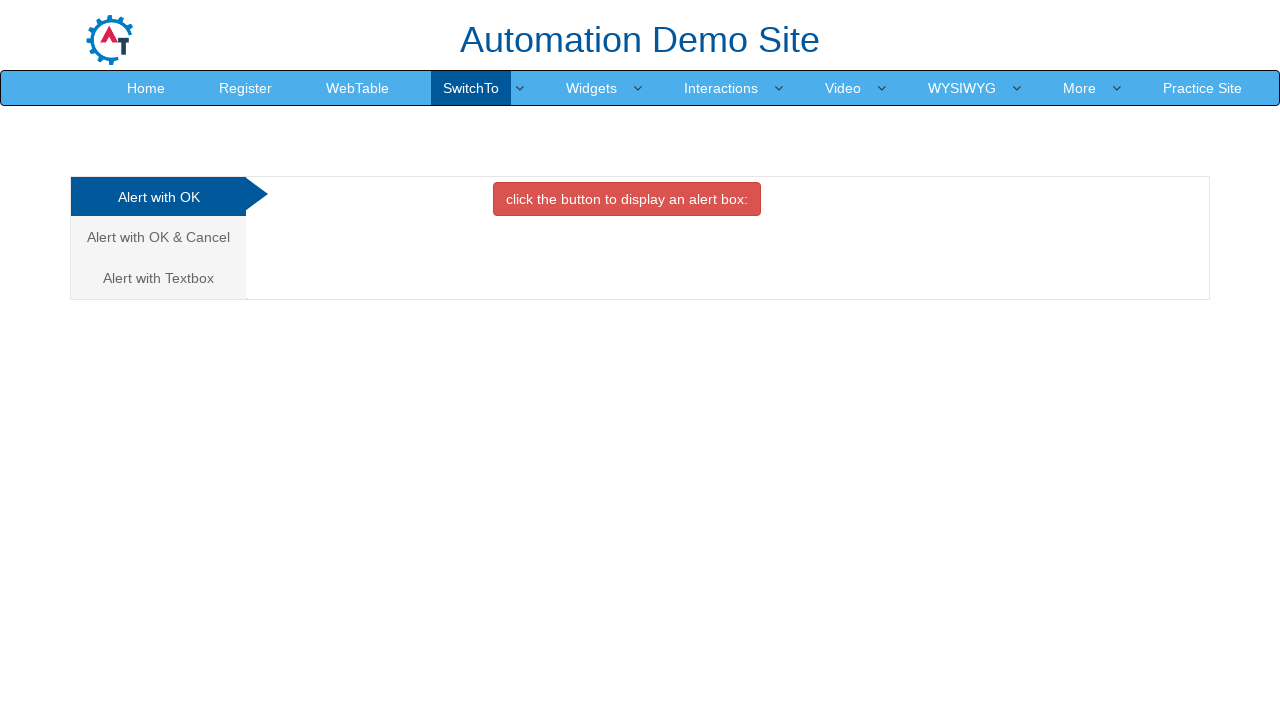

Clicked on 'Alert with OK & Cancel' tab at (158, 237) on xpath=//a[text()='Alert with OK & Cancel ']
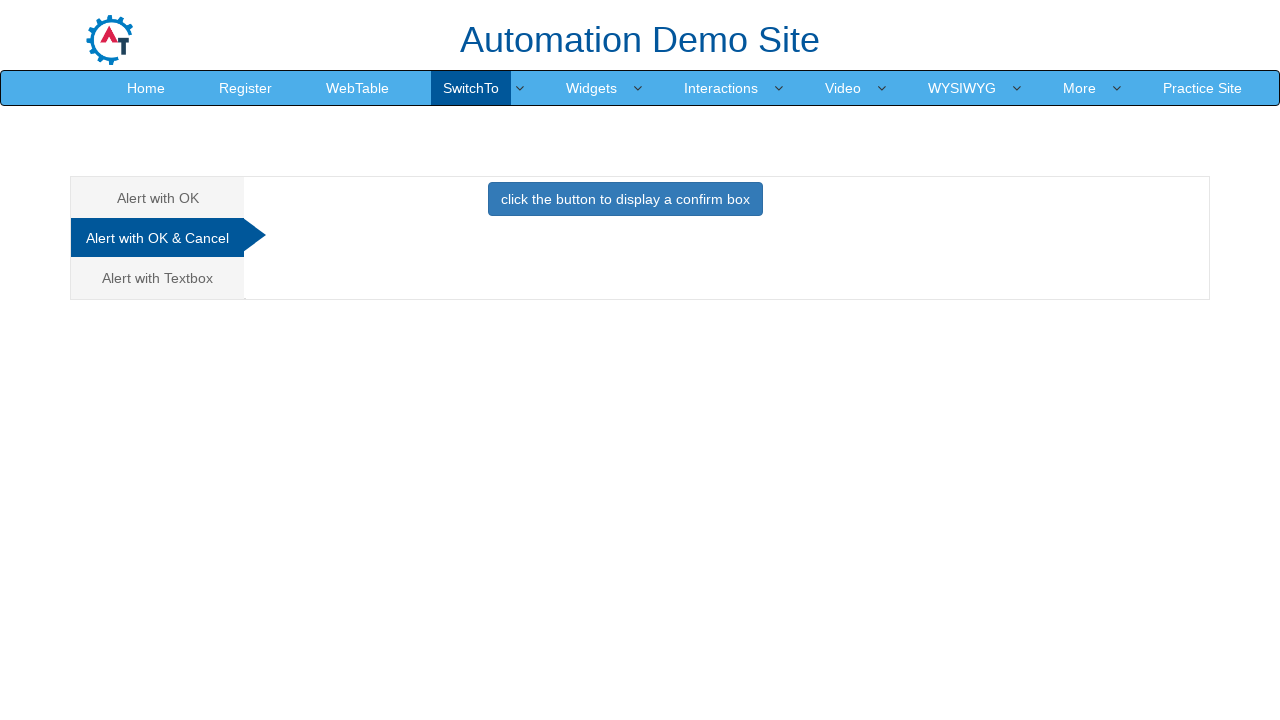

Clicked button to display confirmation dialog at (625, 199) on xpath=//*[text()='click the button to display a confirm box ']
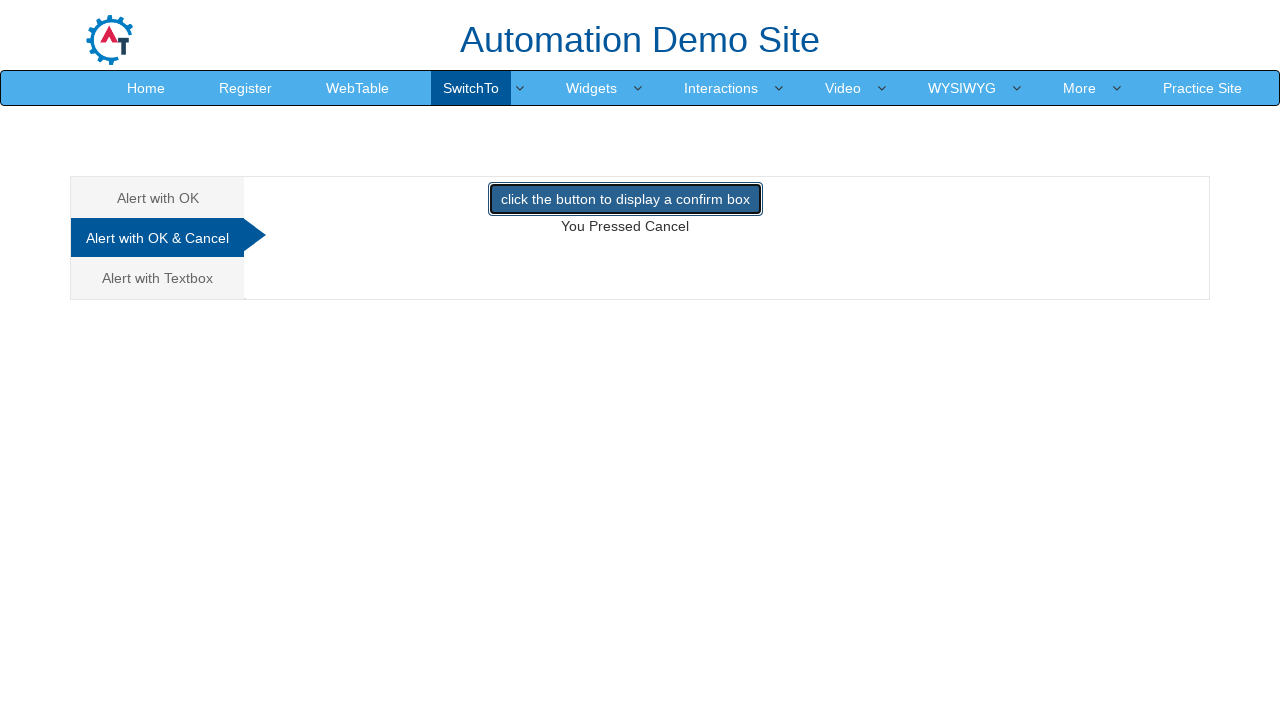

Dismissed the confirmation dialog
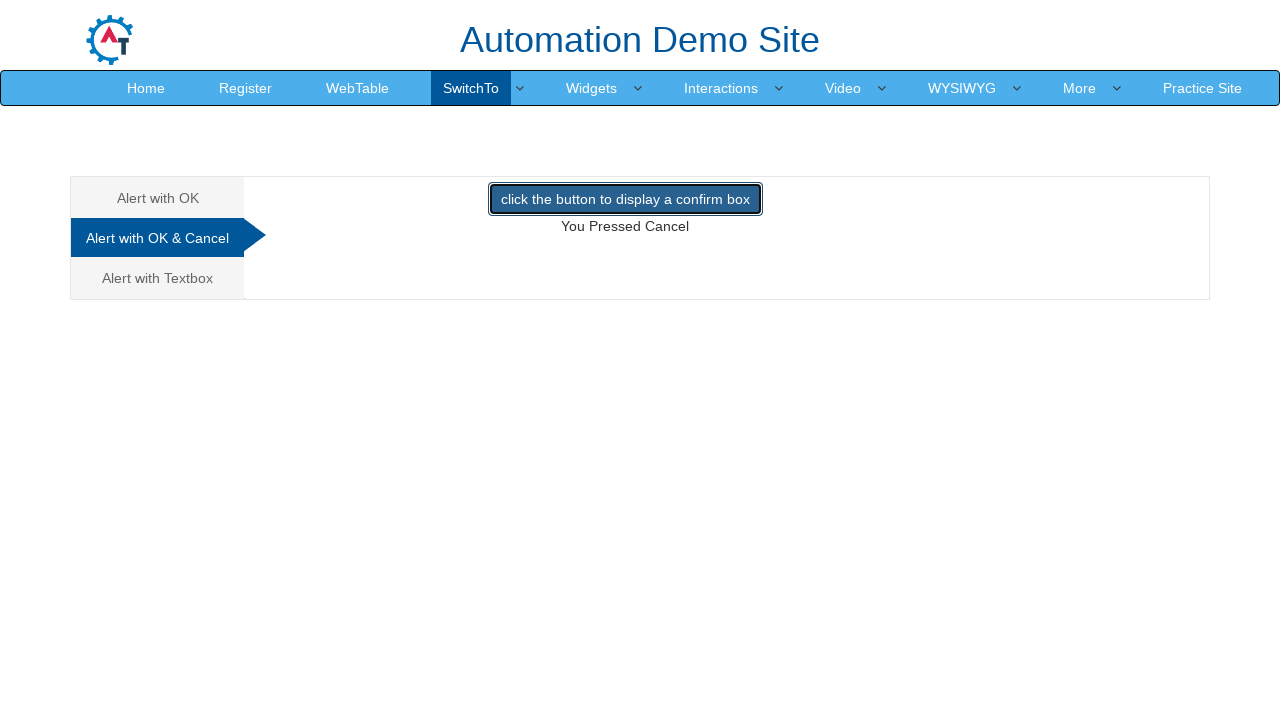

Clicked on 'Textbox' tab at (158, 278) on xpath=//a[@href = '#Textbox']
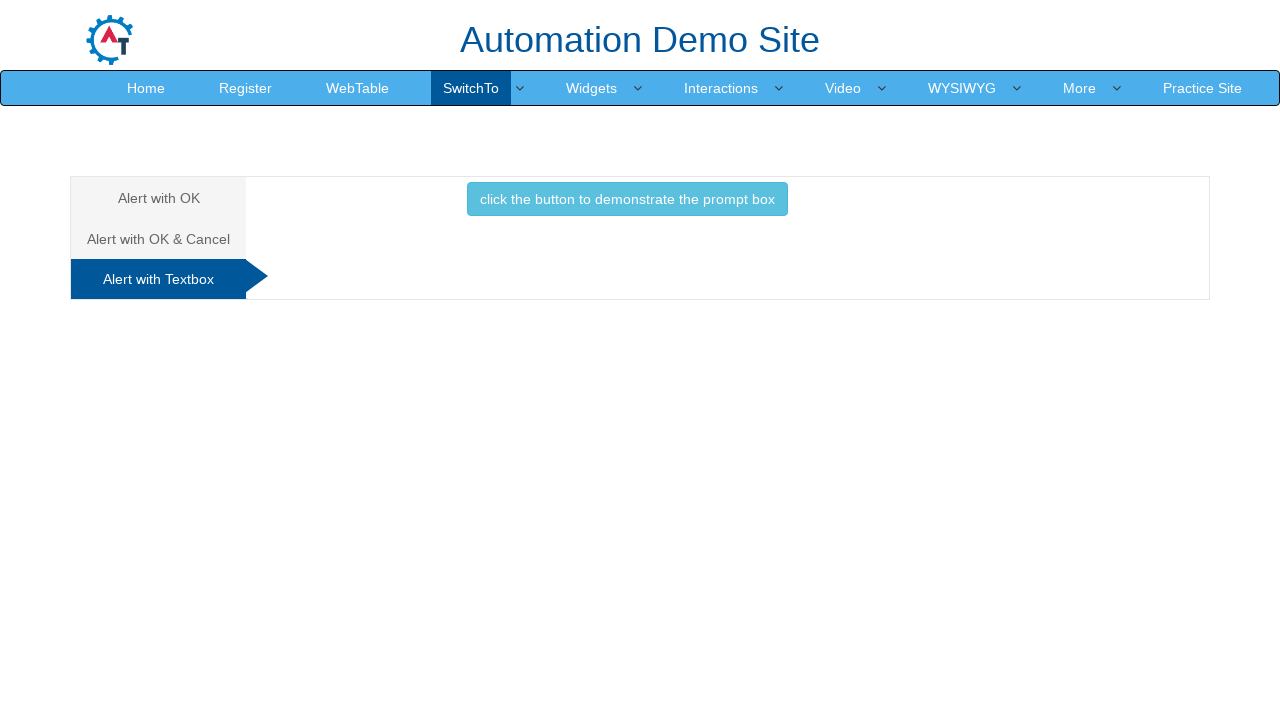

Entered 'Hellooo WOrld ' in prompt dialog and accepted it at (627, 199) on xpath=//*[@onclick='promptbox()']
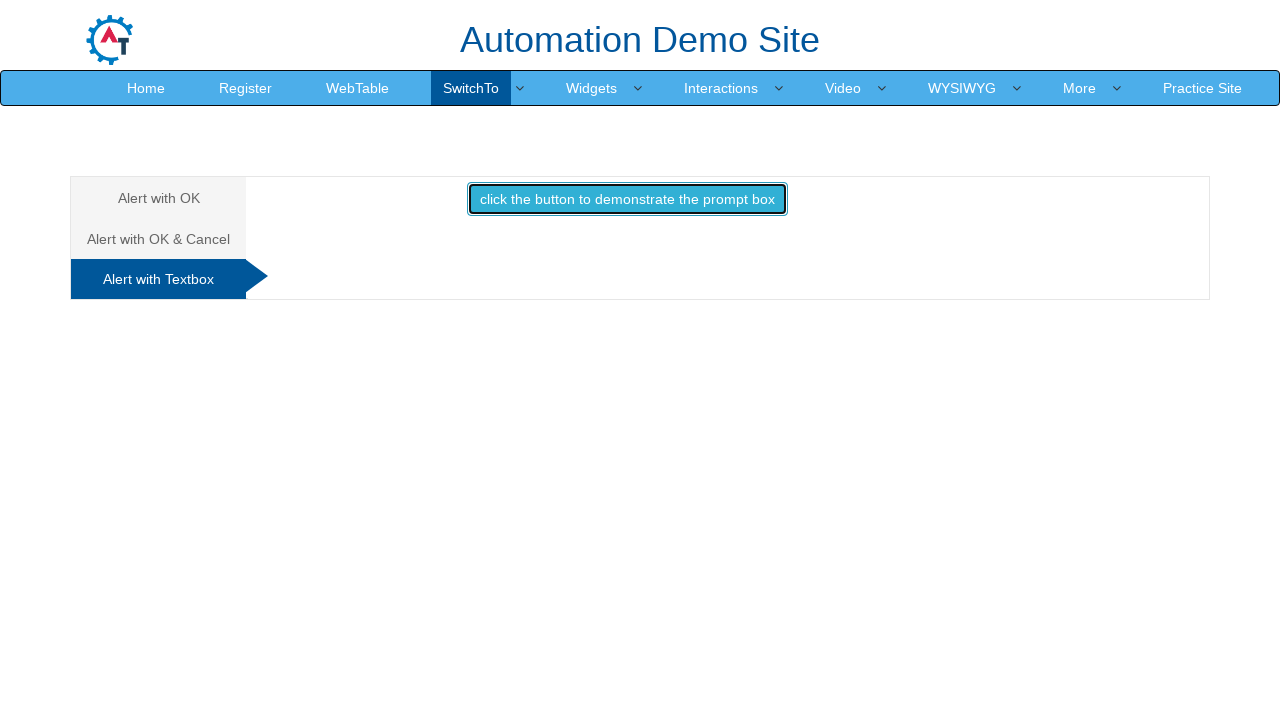

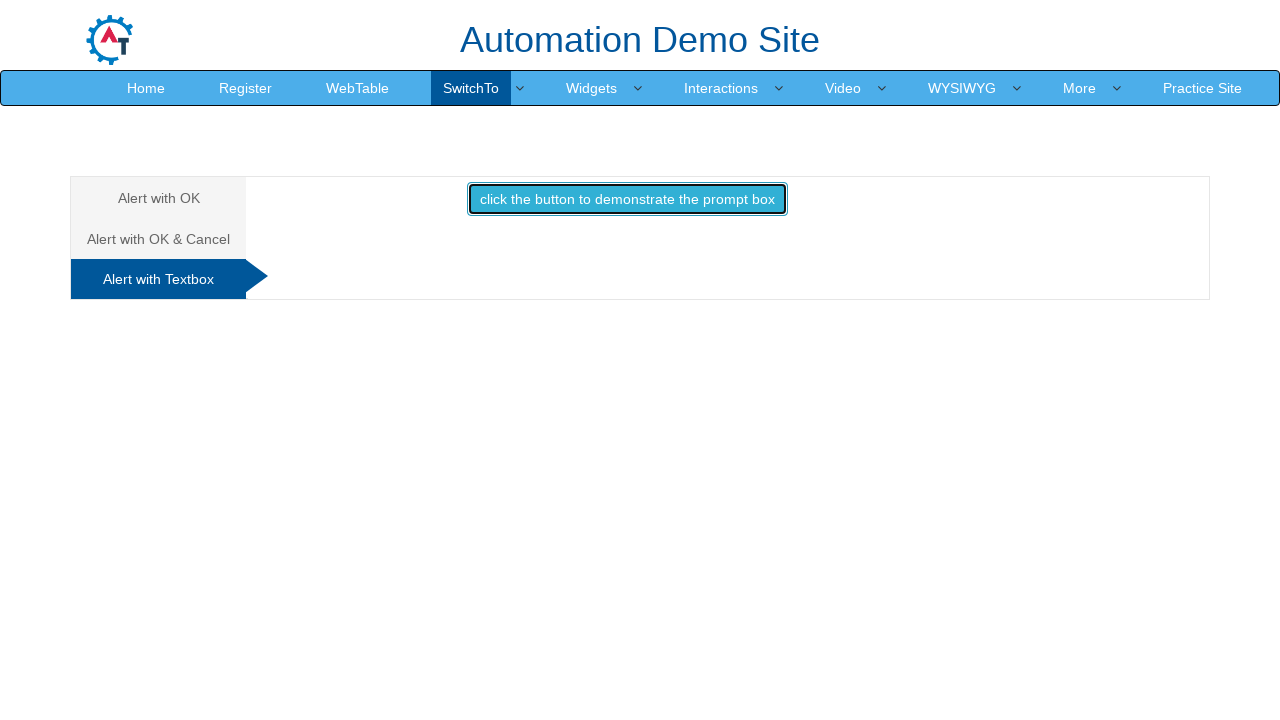